Tests JavaScript prompt alert by clicking a button to trigger a prompt dialog, entering text, accepting it, and verifying the entered text is displayed

Starting URL: http://practice.cydeo.com/javascript_alerts

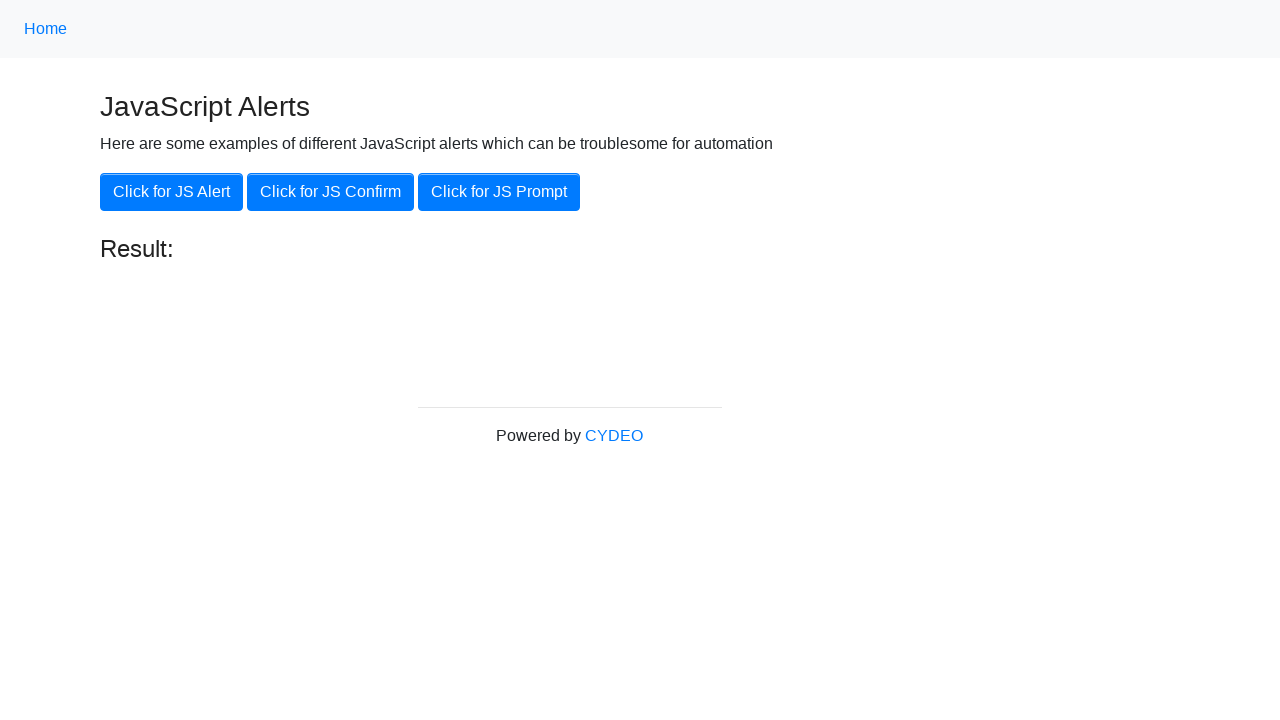

Set up dialog handler to accept prompt with 'hello'
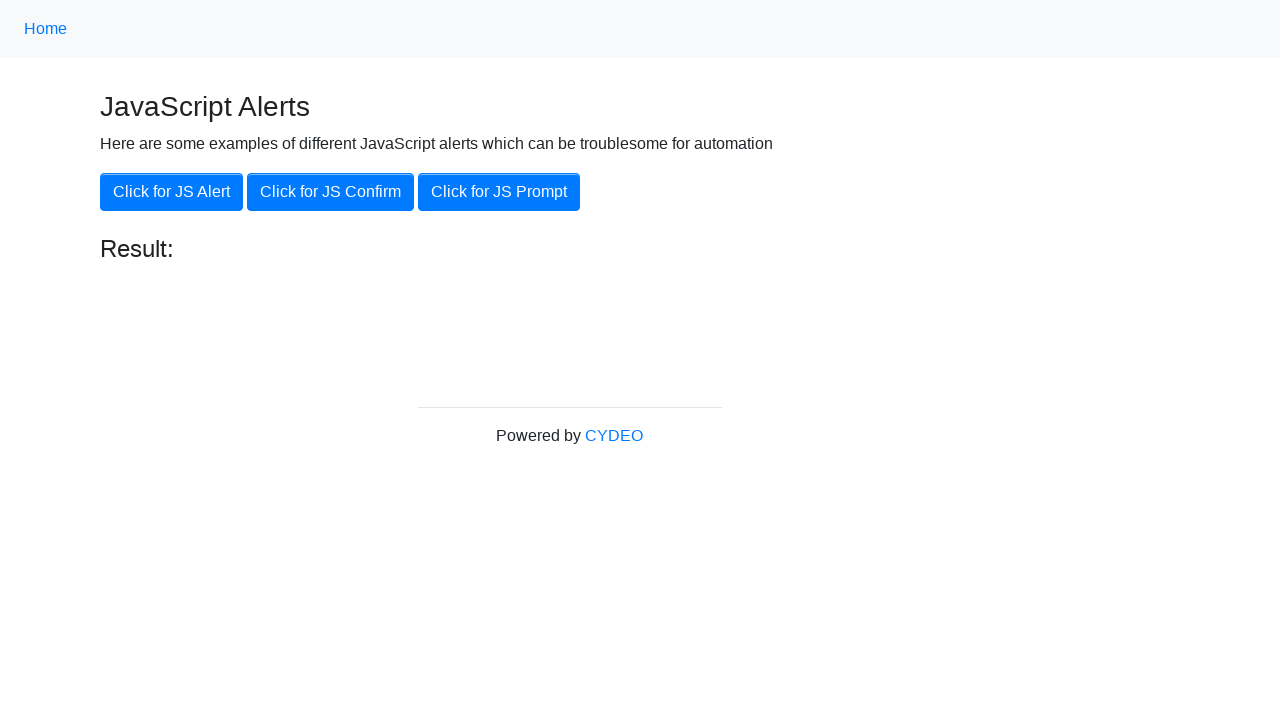

Clicked 'Click for JS Prompt' button to trigger prompt dialog at (499, 192) on xpath=//button[.='Click for JS Prompt']
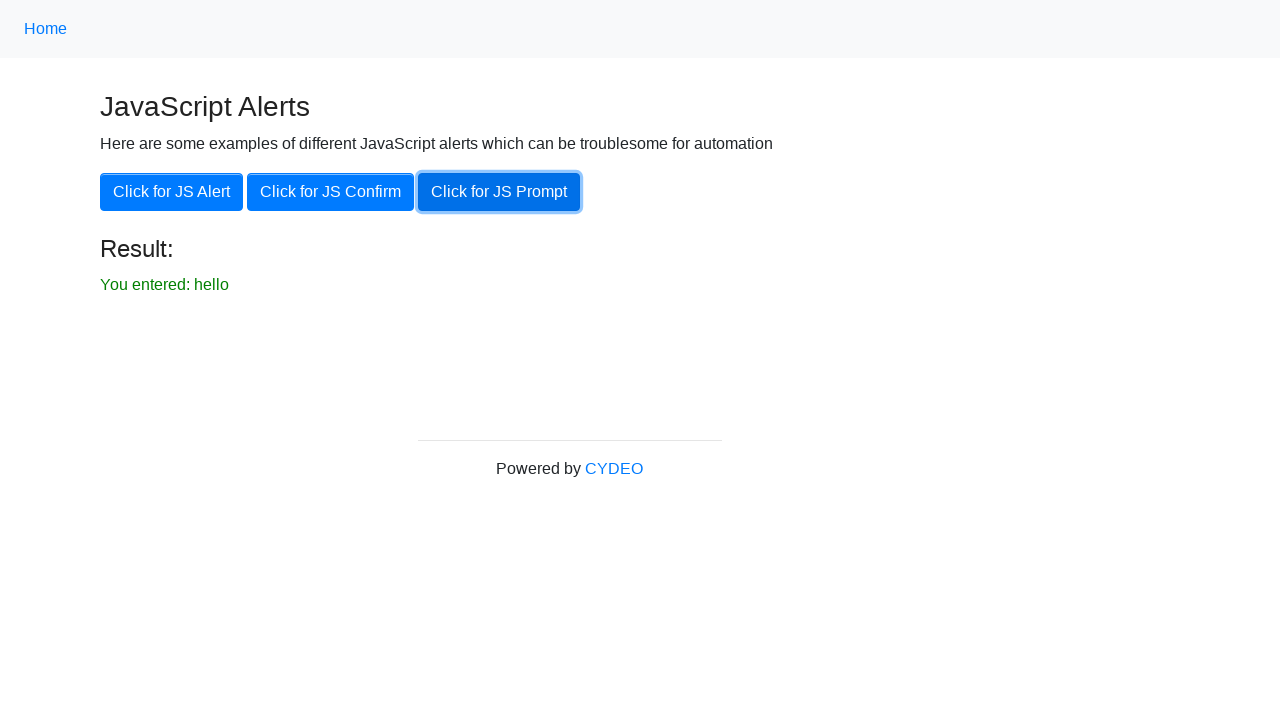

Located result text element
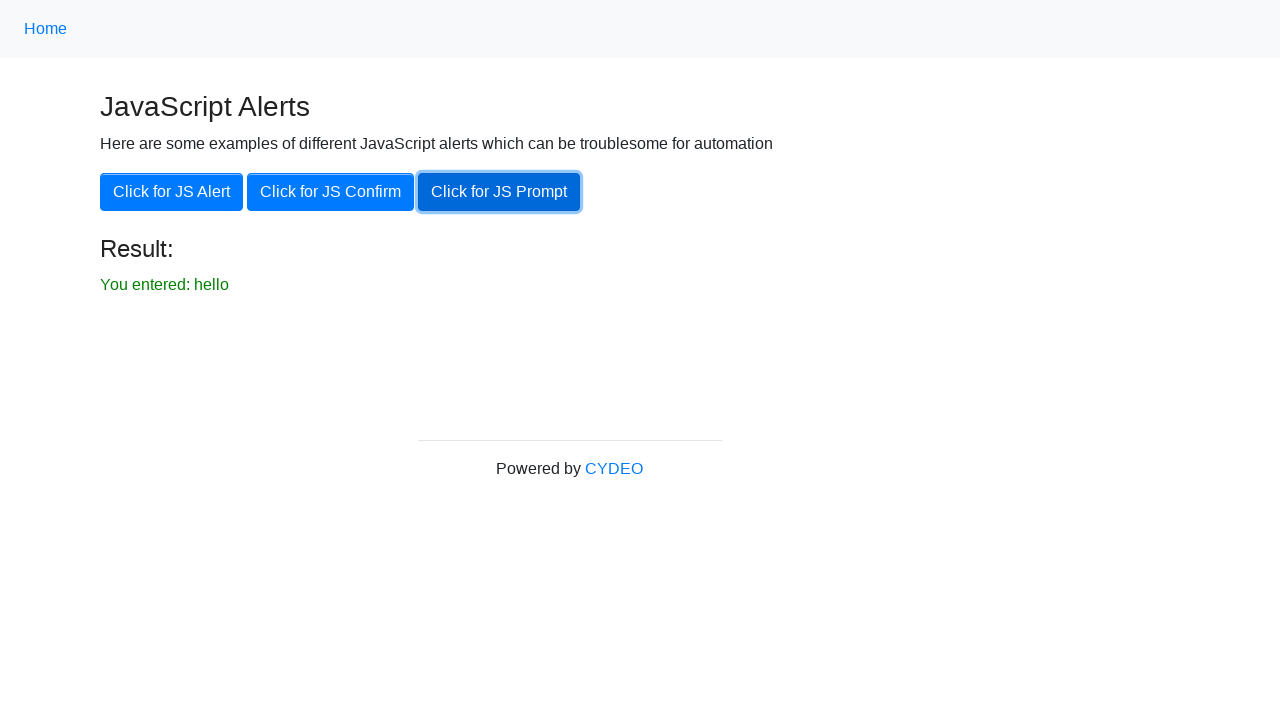

Verified result text is visible
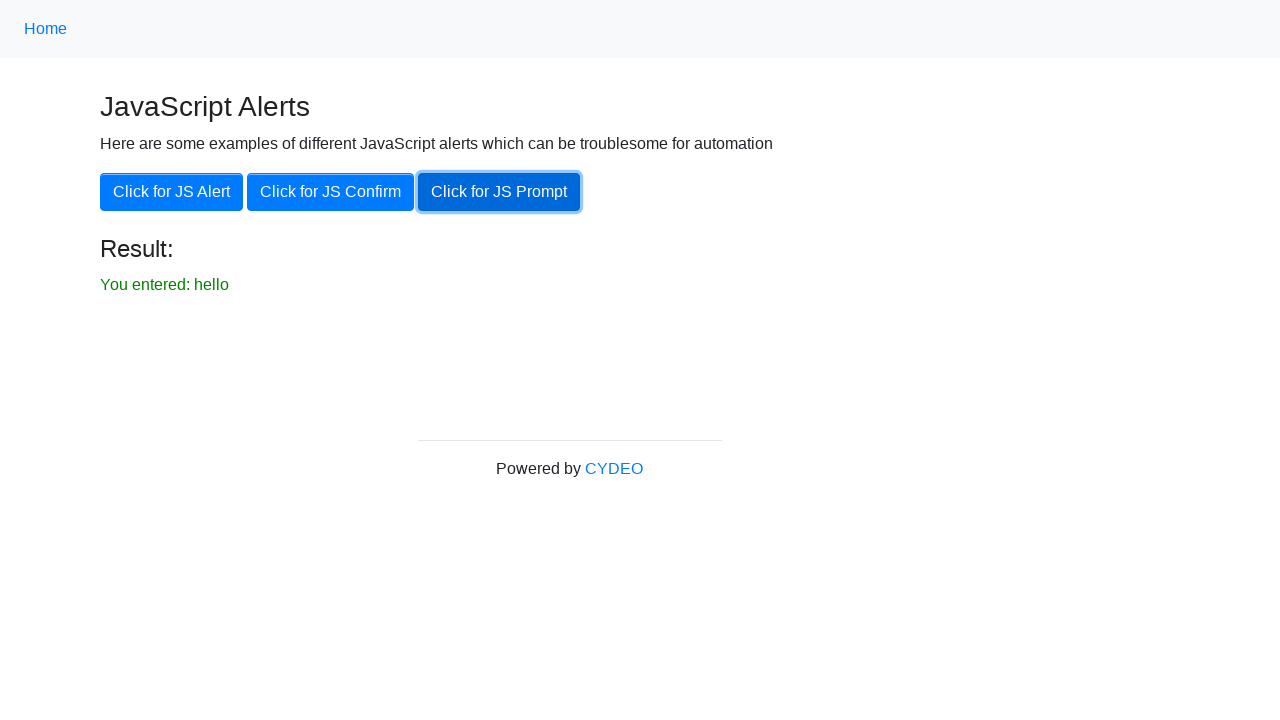

Verified result text contains 'You entered: hello'
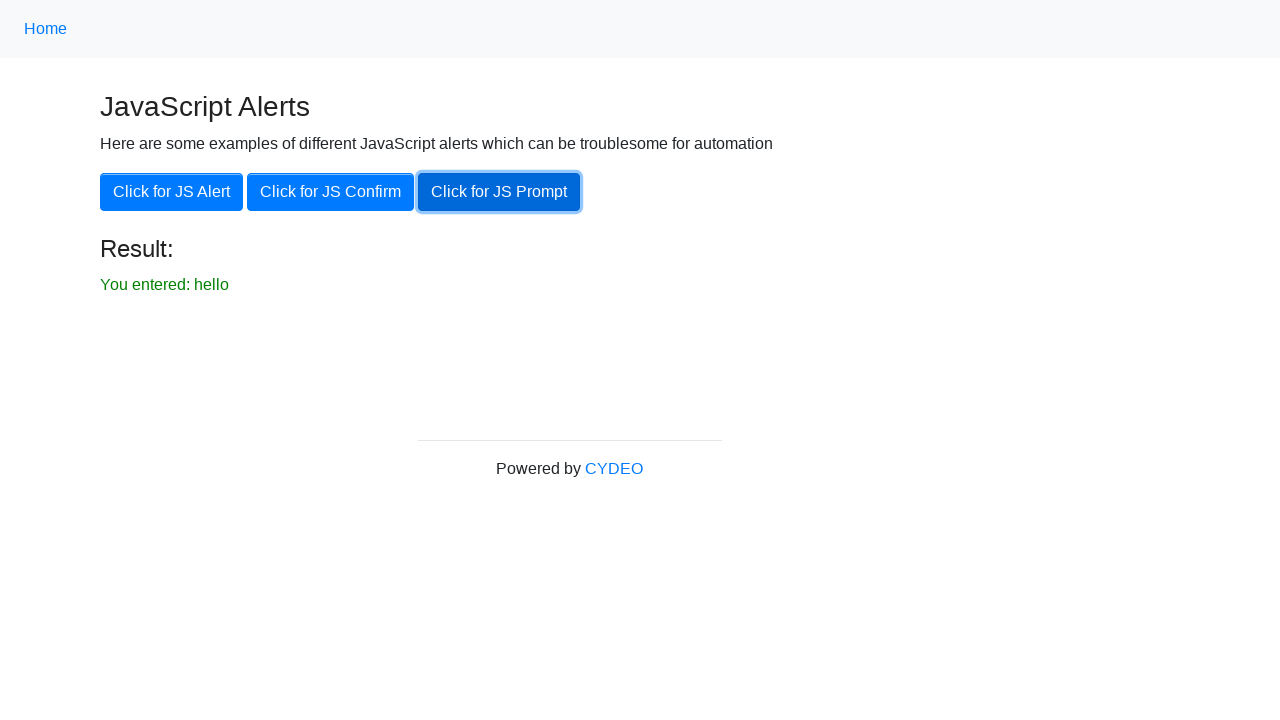

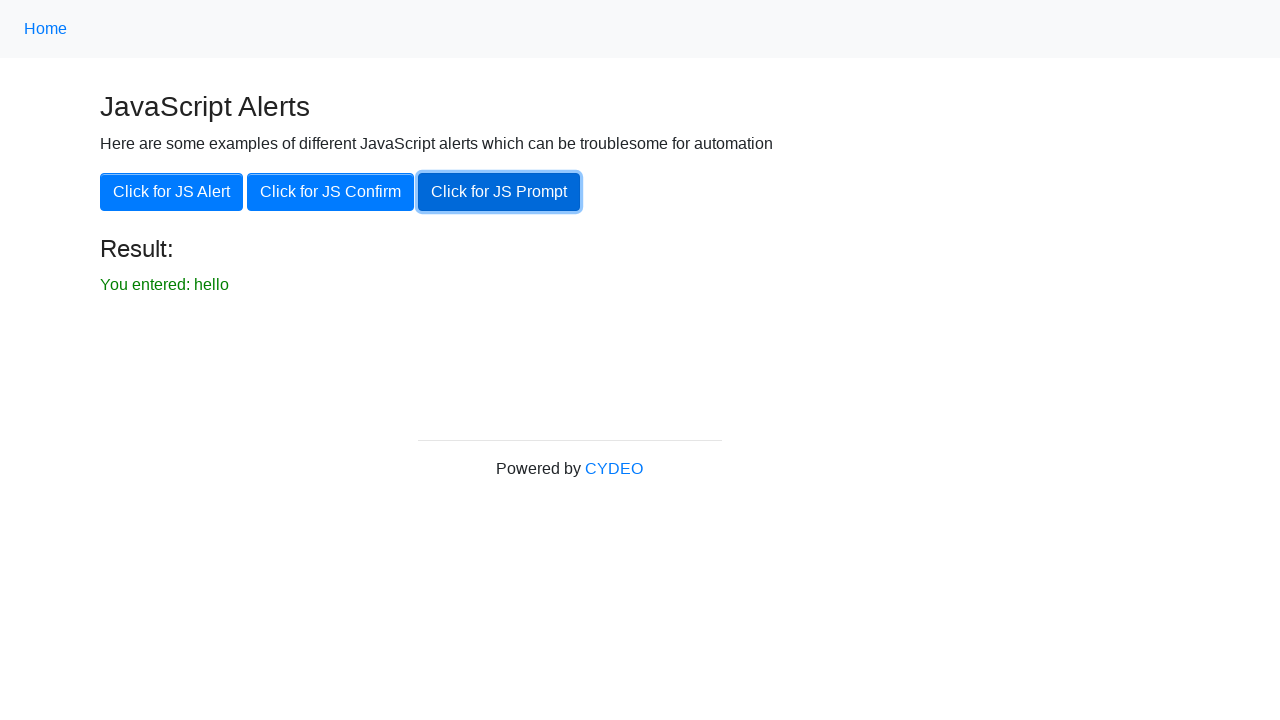